Tests page scrolling functionality by scrolling down to the Cydeo link at the bottom and then back up to the Home link

Starting URL: https://practice.cydeo.com/

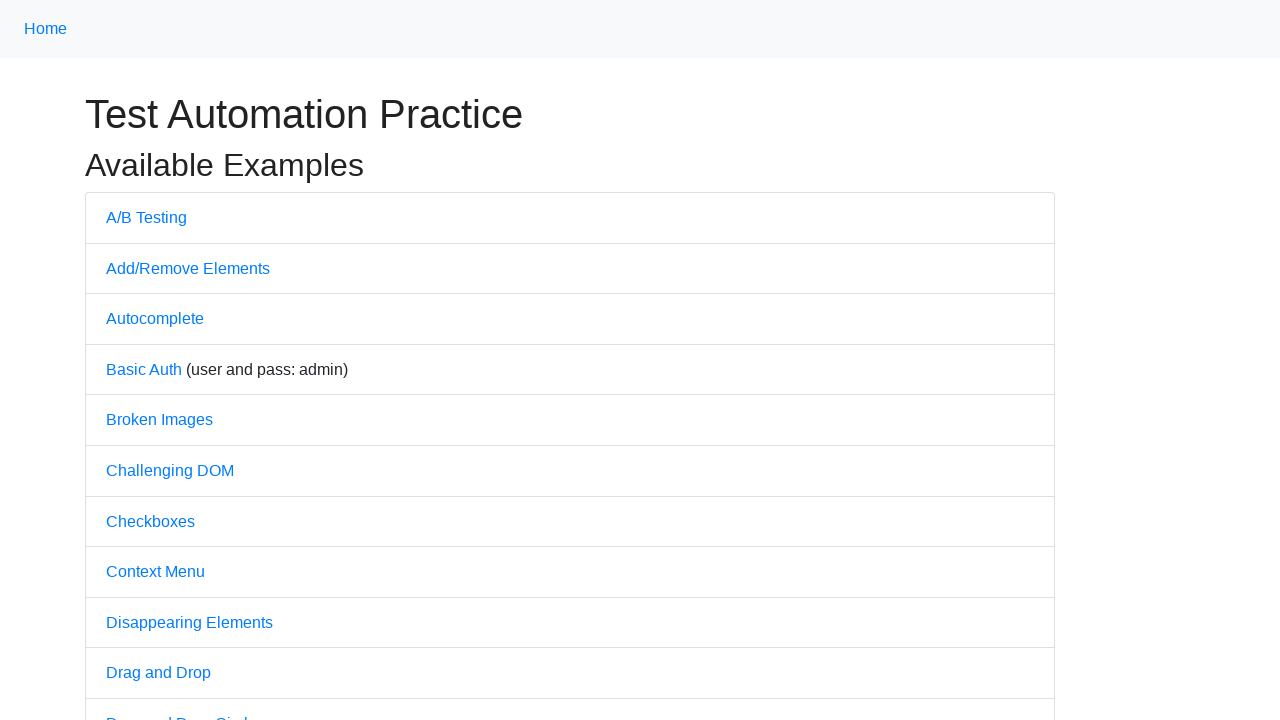

Scrolled down to the Cydeo link at the bottom of the page
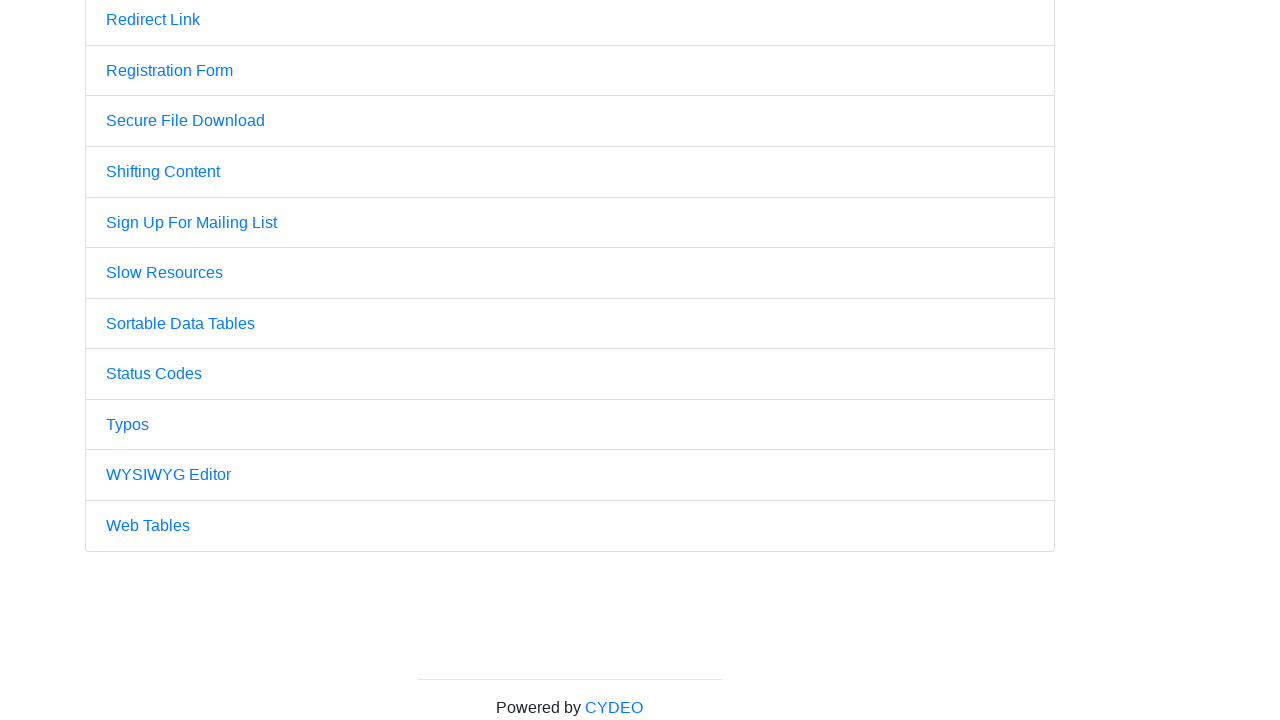

Waited 2 seconds to observe the scroll
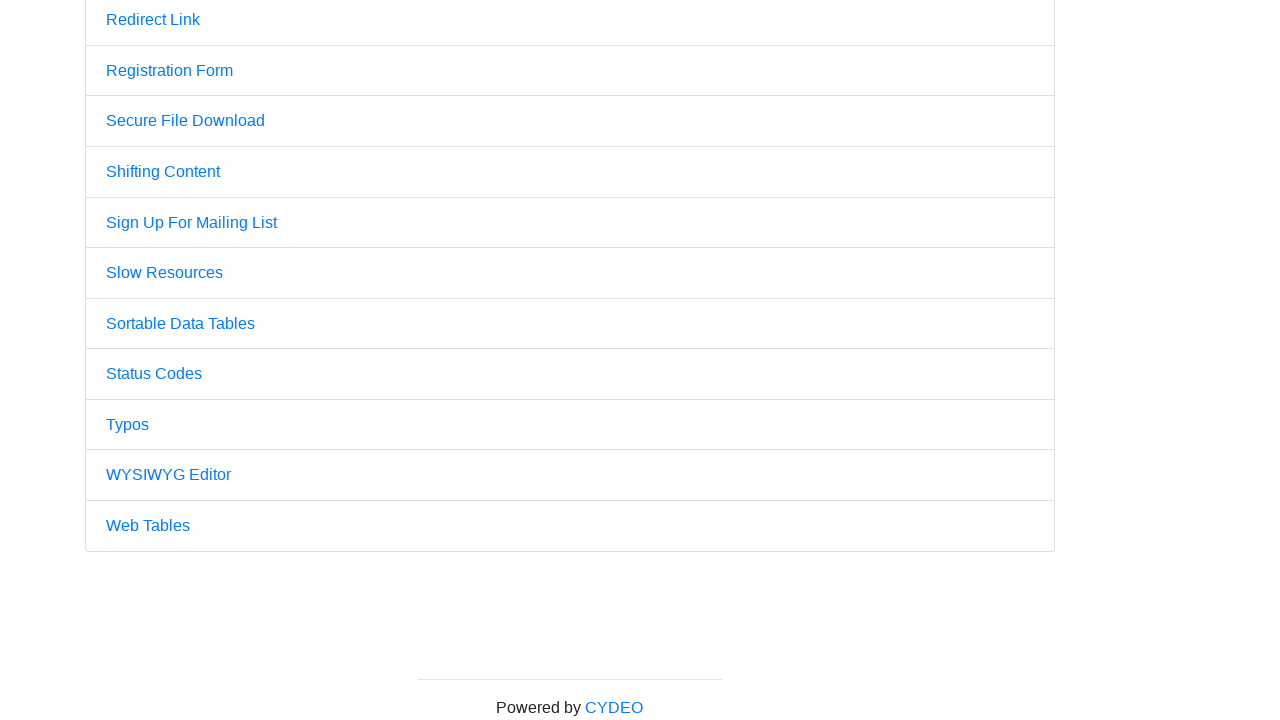

Scrolled back up to the Home link
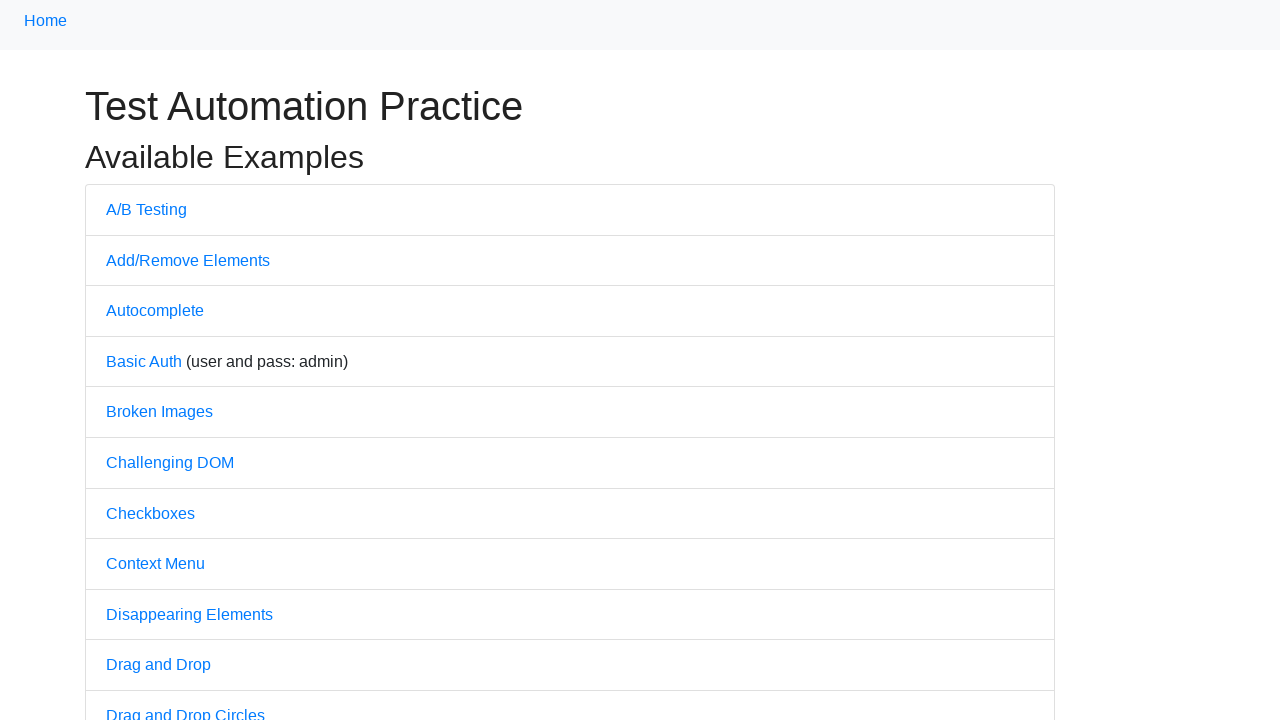

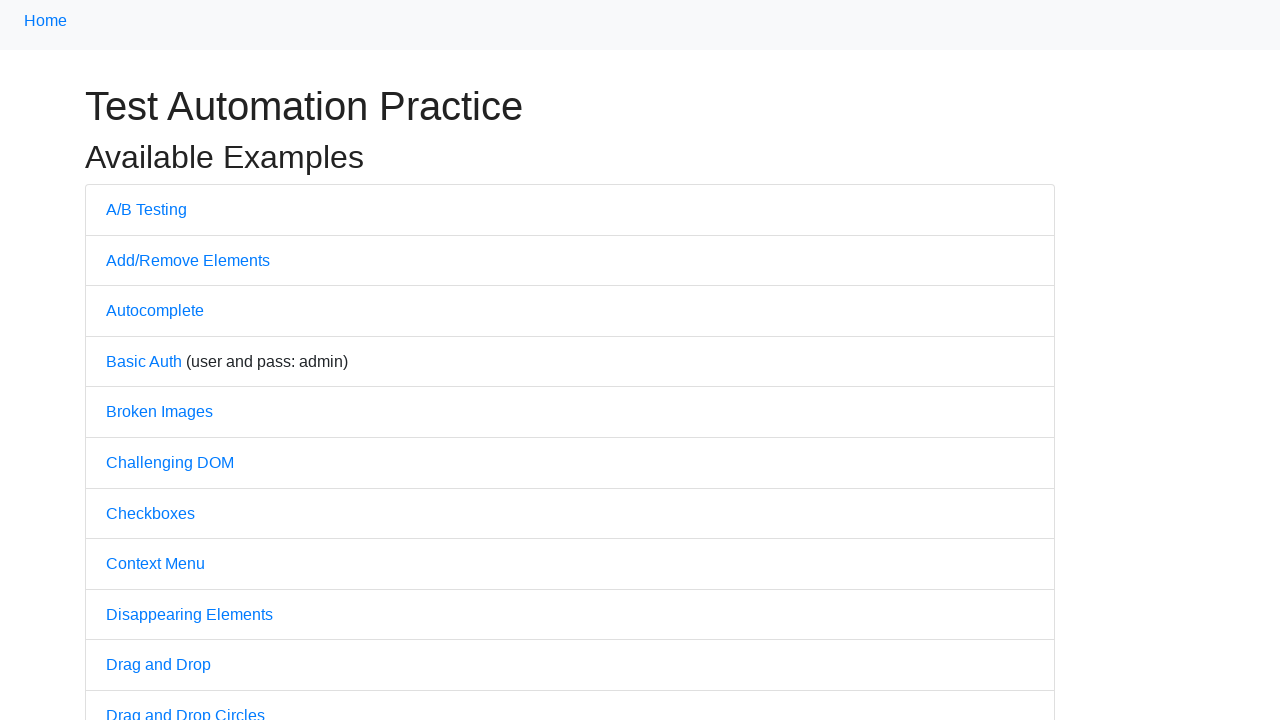